Navigates to the Broken Images page from the main page and verifies the page is displayed

Starting URL: http://the-internet.herokuapp.com

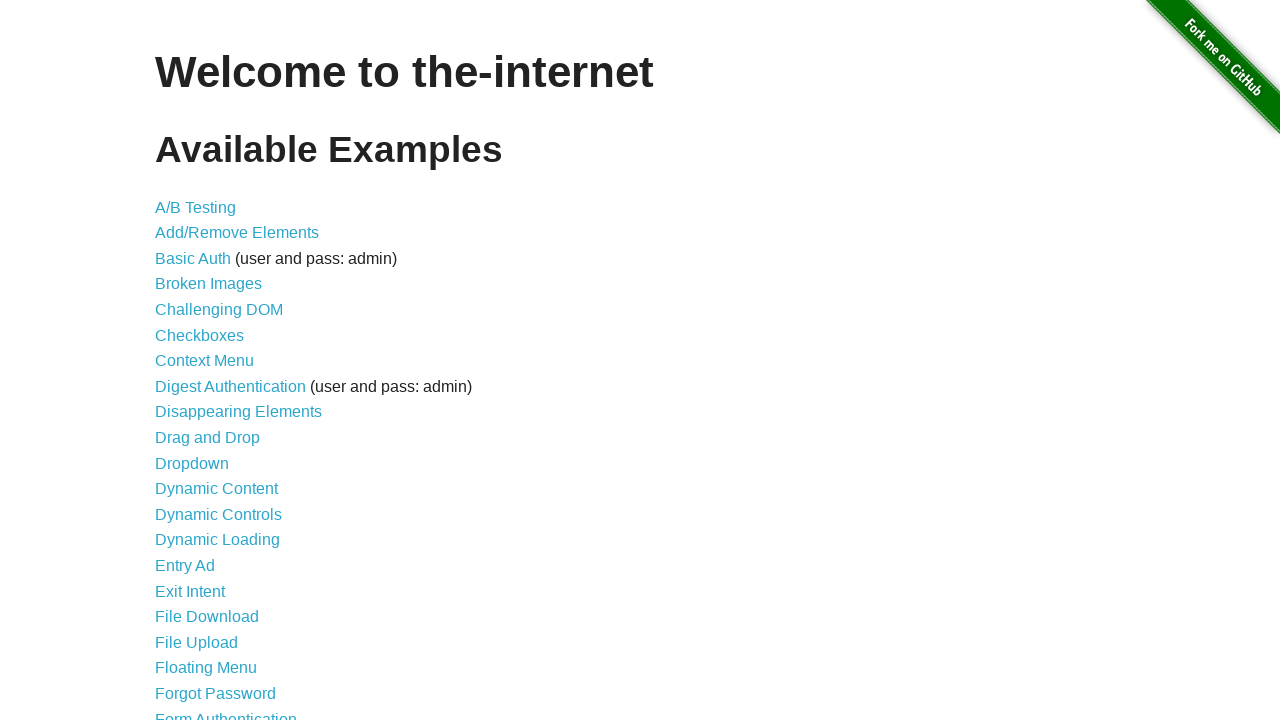

Clicked on the Broken Images link from the main page at (208, 284) on a[href='/broken_images']
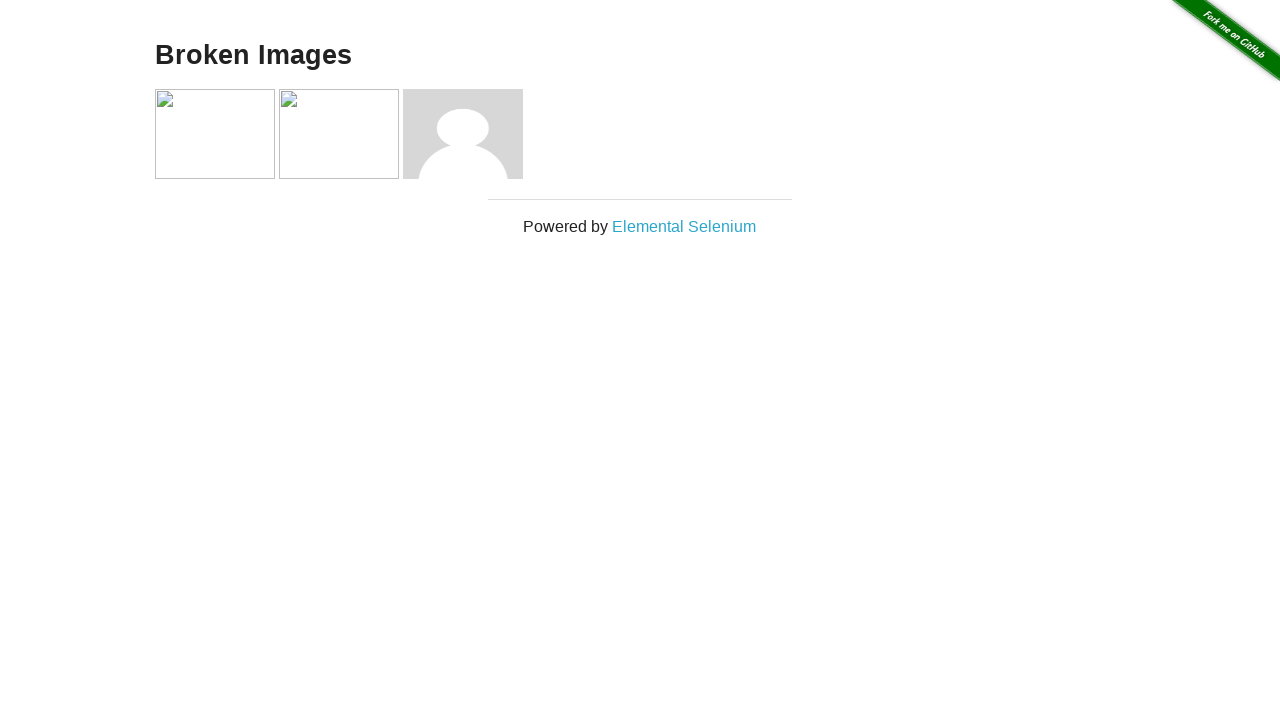

Broken Images page loaded and verified with 'Broken Images' heading displayed
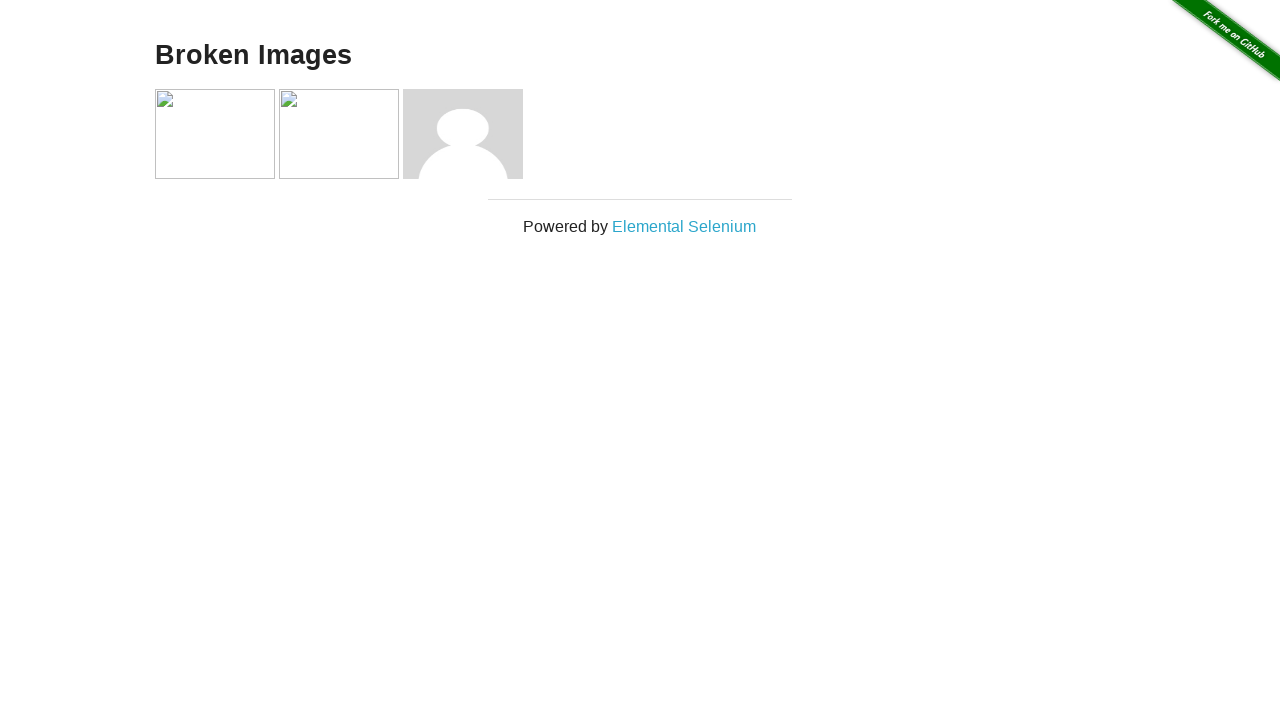

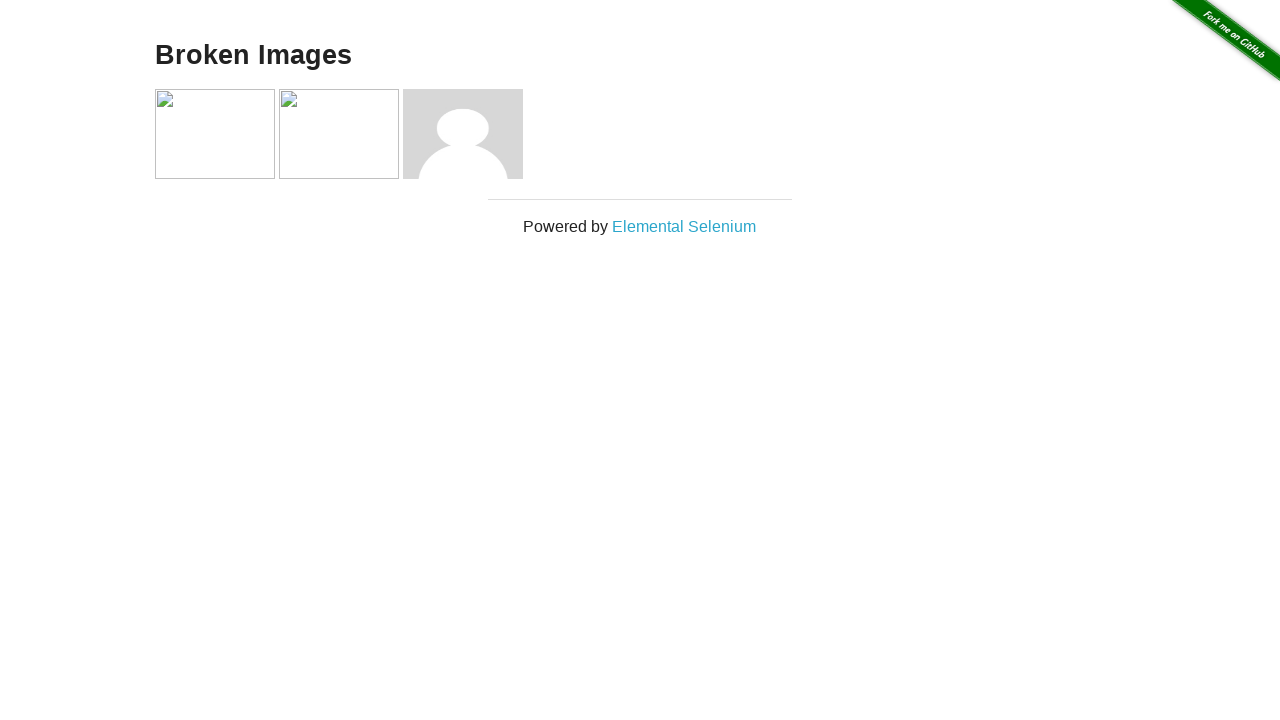